Tests job search functionality on ingamejob.com by selecting QA profession from dropdown and submitting search

Starting URL: https://ingamejob.com/en

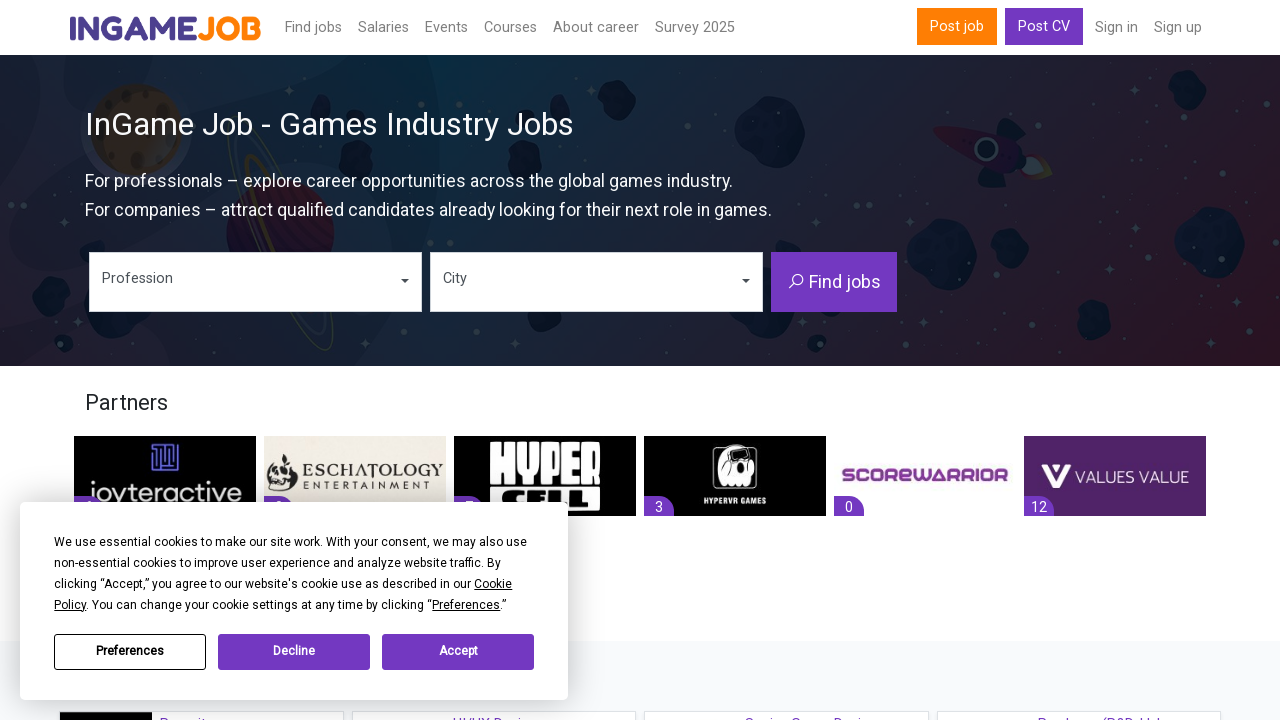

Clicked profession dropdown button in hero section at (256, 282) on xpath=//div[@class='home-hero-section']//button
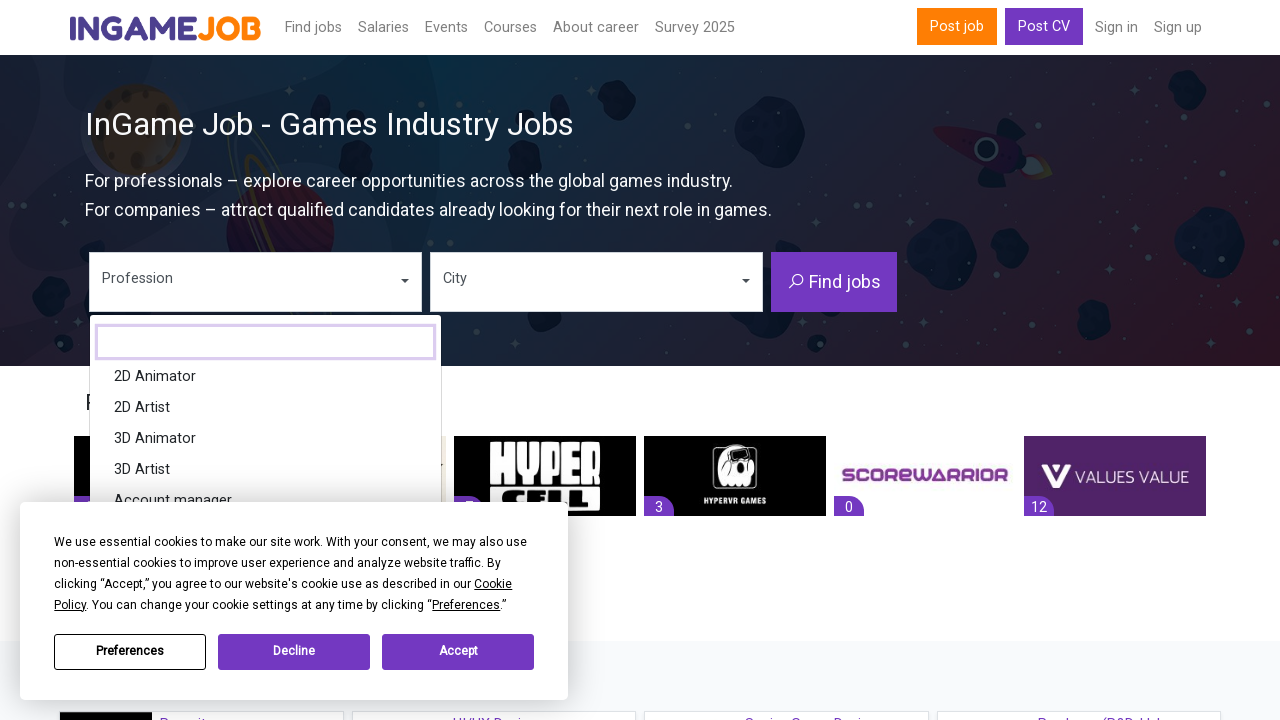

Filled search box with 'qa' profession query on //div[@class='bs-searchbox']/input
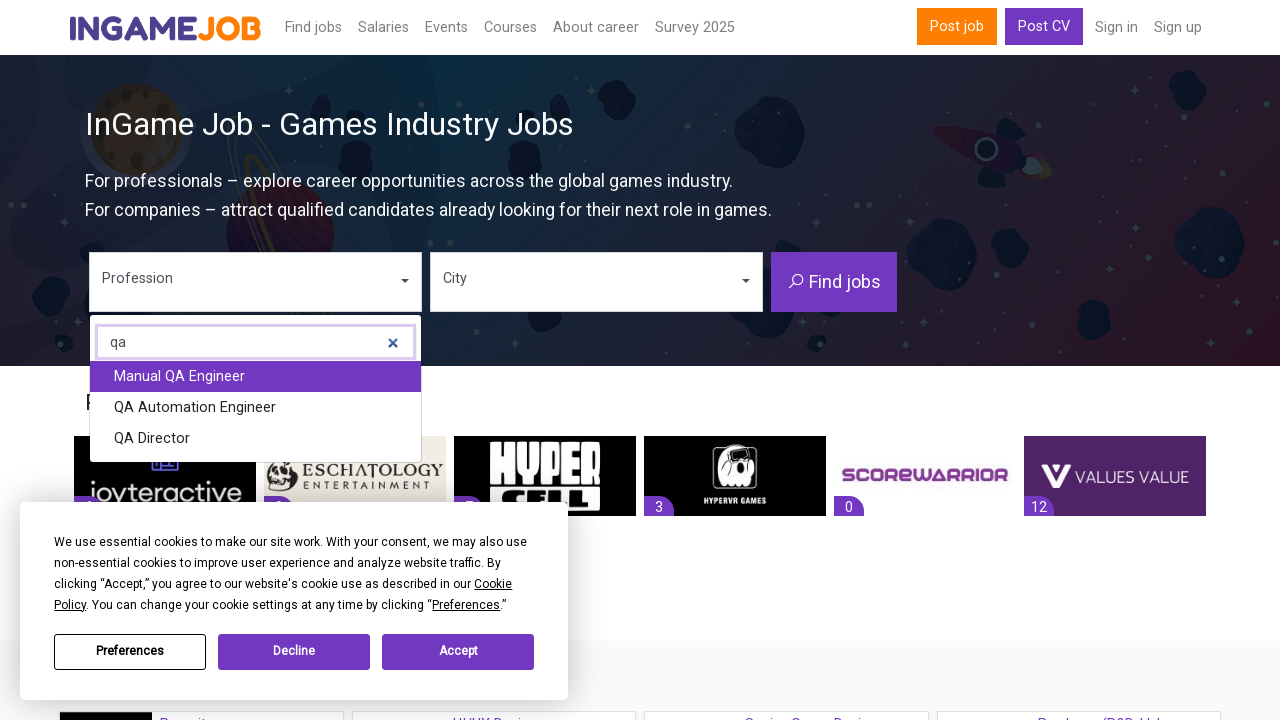

Selected QA option from dropdown menu at (180, 376) on xpath=//ul[@class='dropdown-menu inner show']//span[contains(text(), 'QA')]
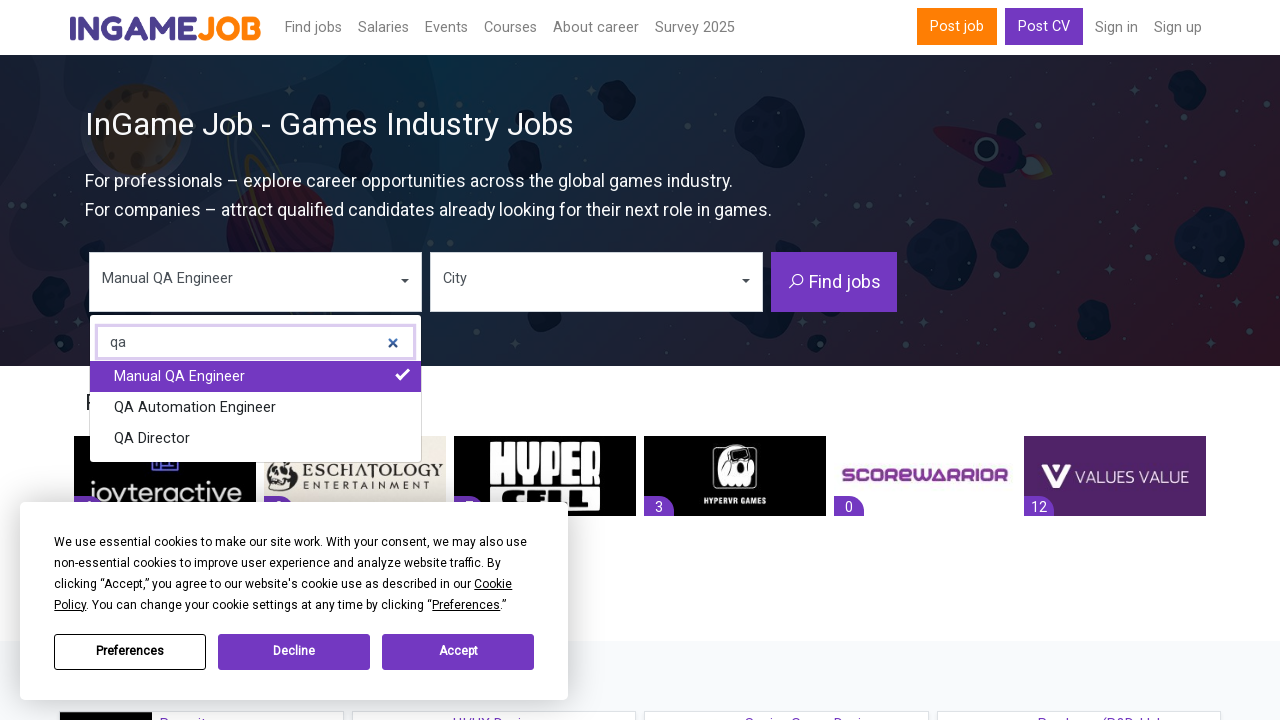

Clicked search button to submit job search at (834, 282) on button[type='submit']
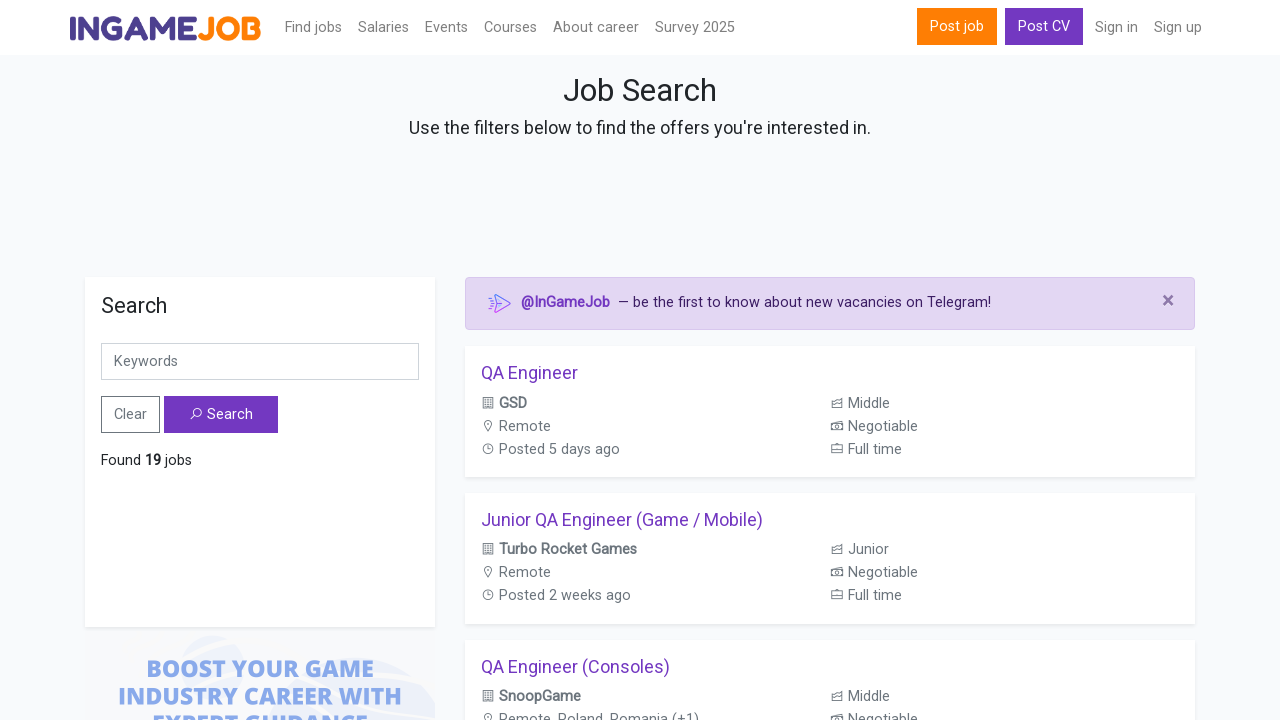

Job listings loaded successfully
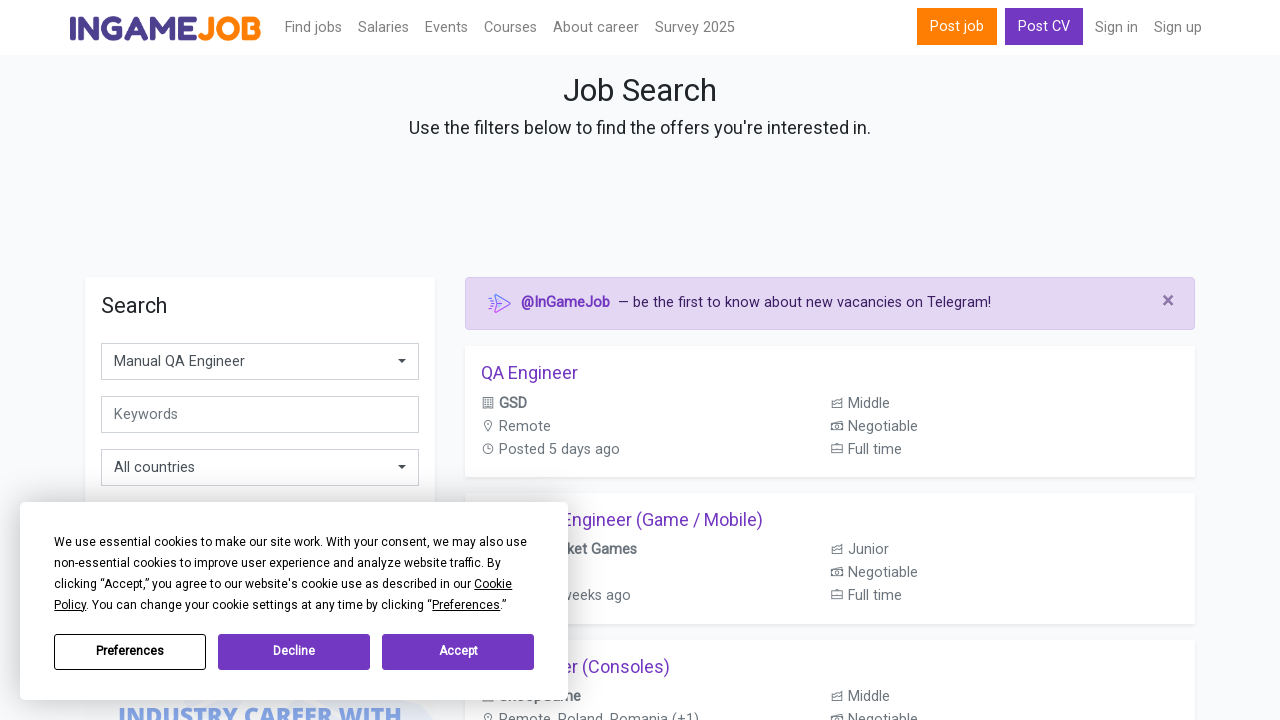

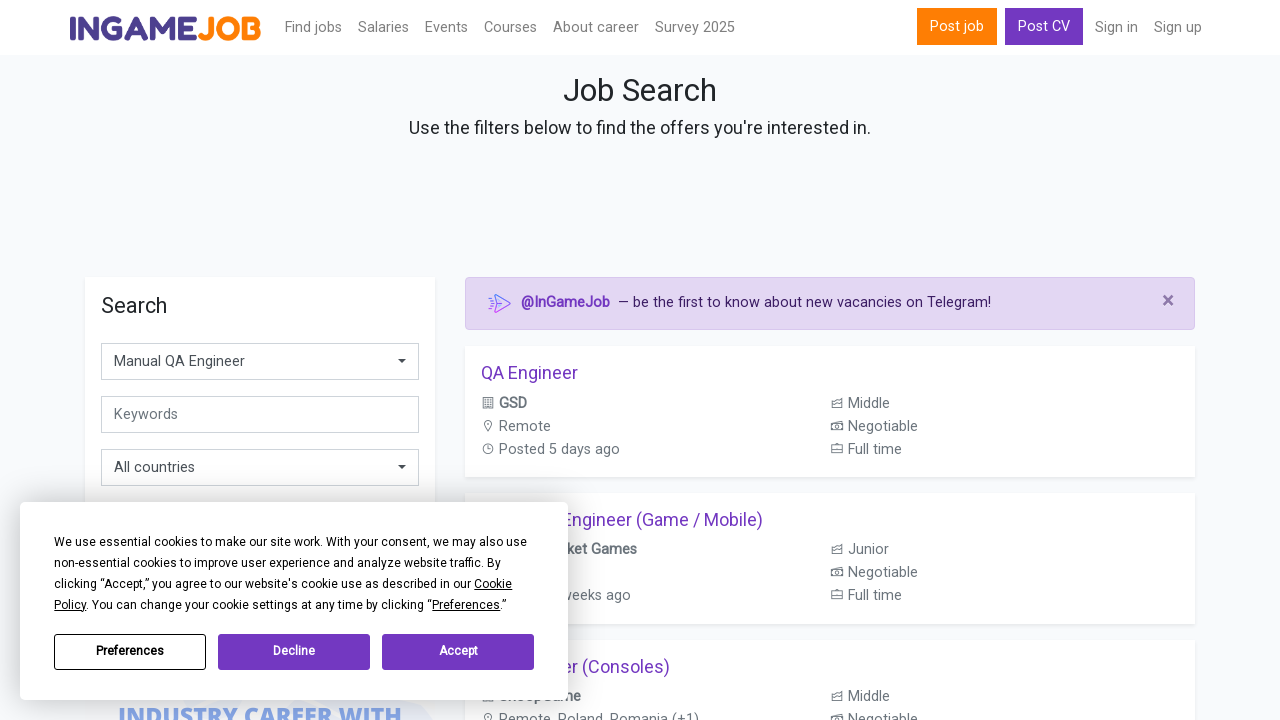